Tests Shadow DOM interaction by searching for a book in the book app's search field.

Starting URL: https://books-pwakit.appspot.com/

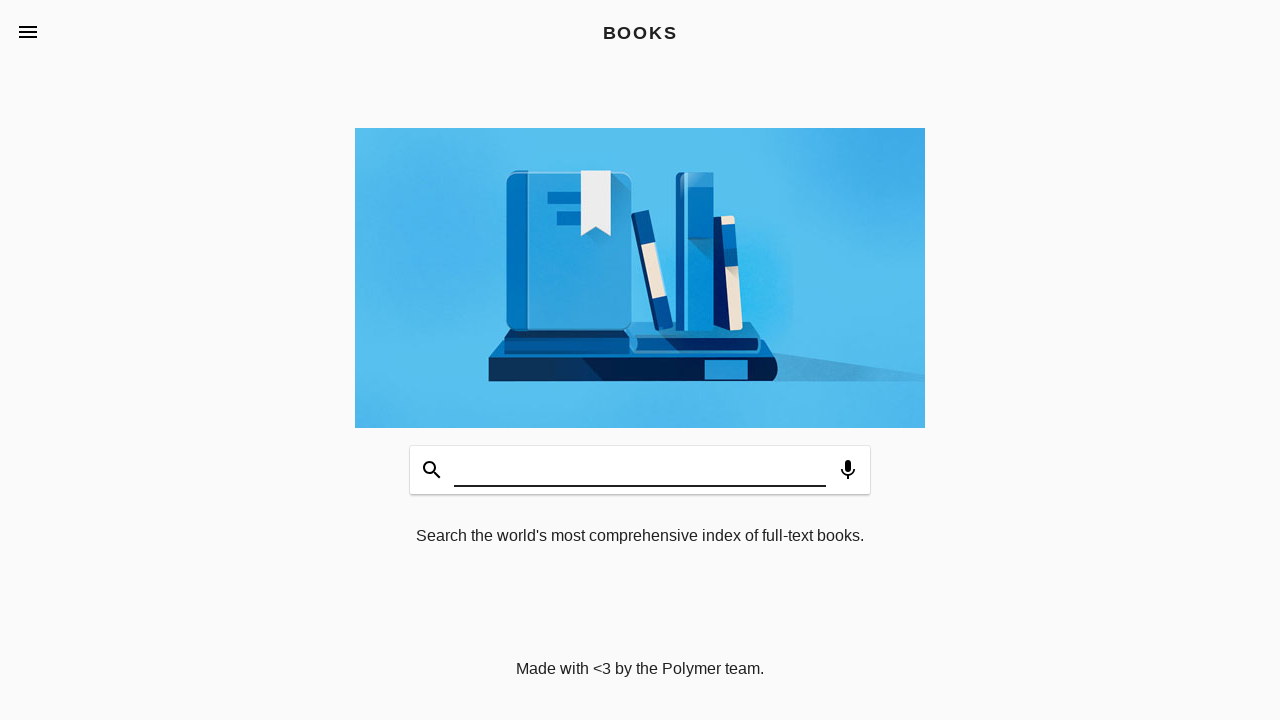

Filled search field with 'Killer Analytics' inside Shadow DOM on book-app >> [aria-label='Search Books']
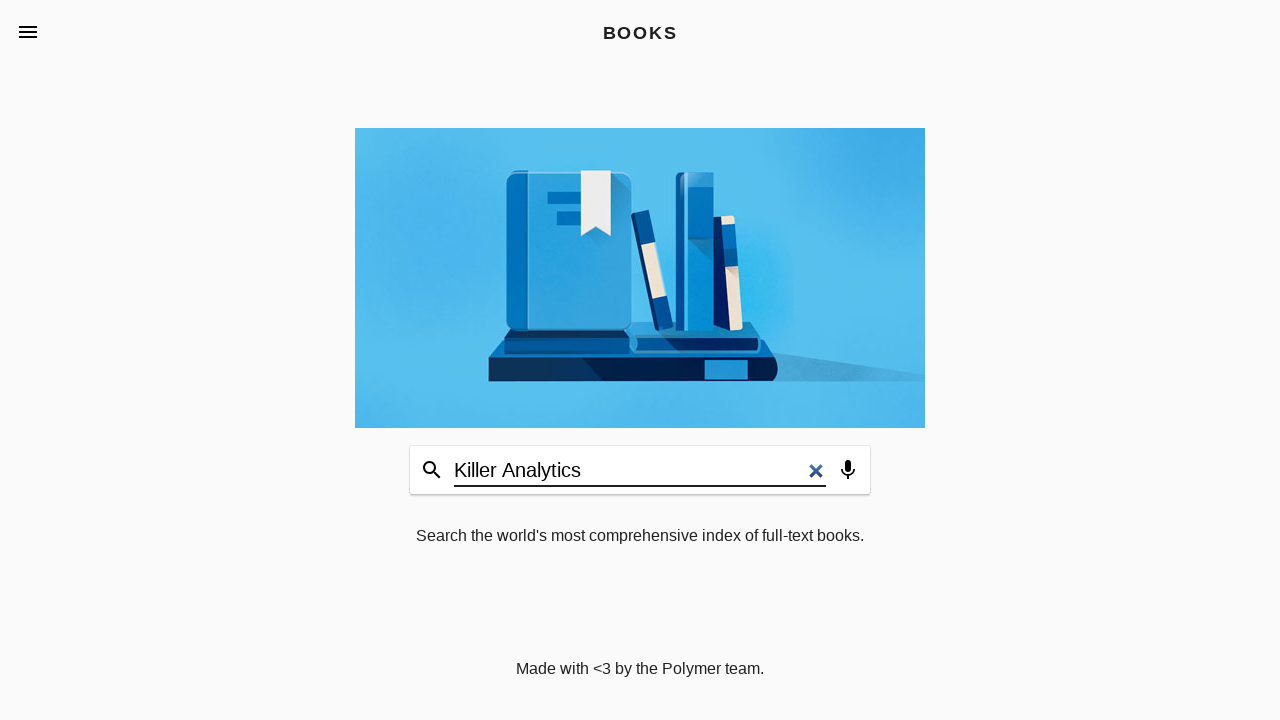

Clicked search button to search for book at (640, 470) on book-app >> [aria-label='Search Books']
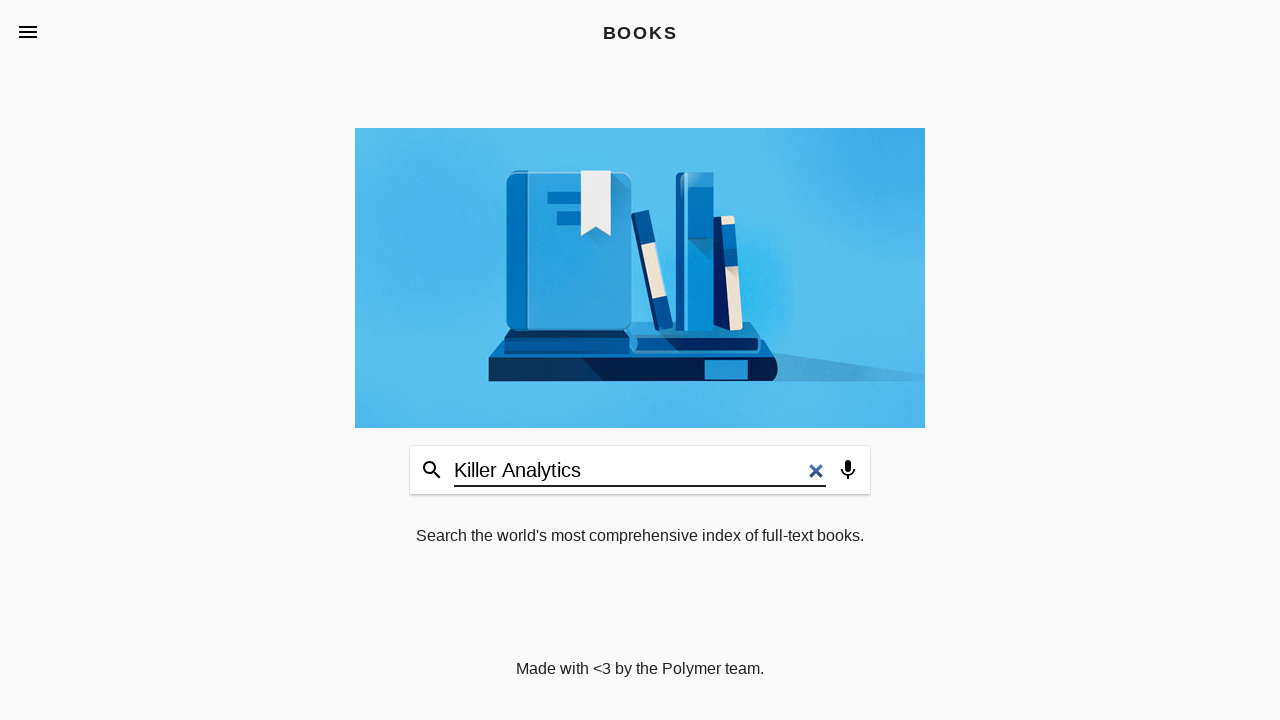

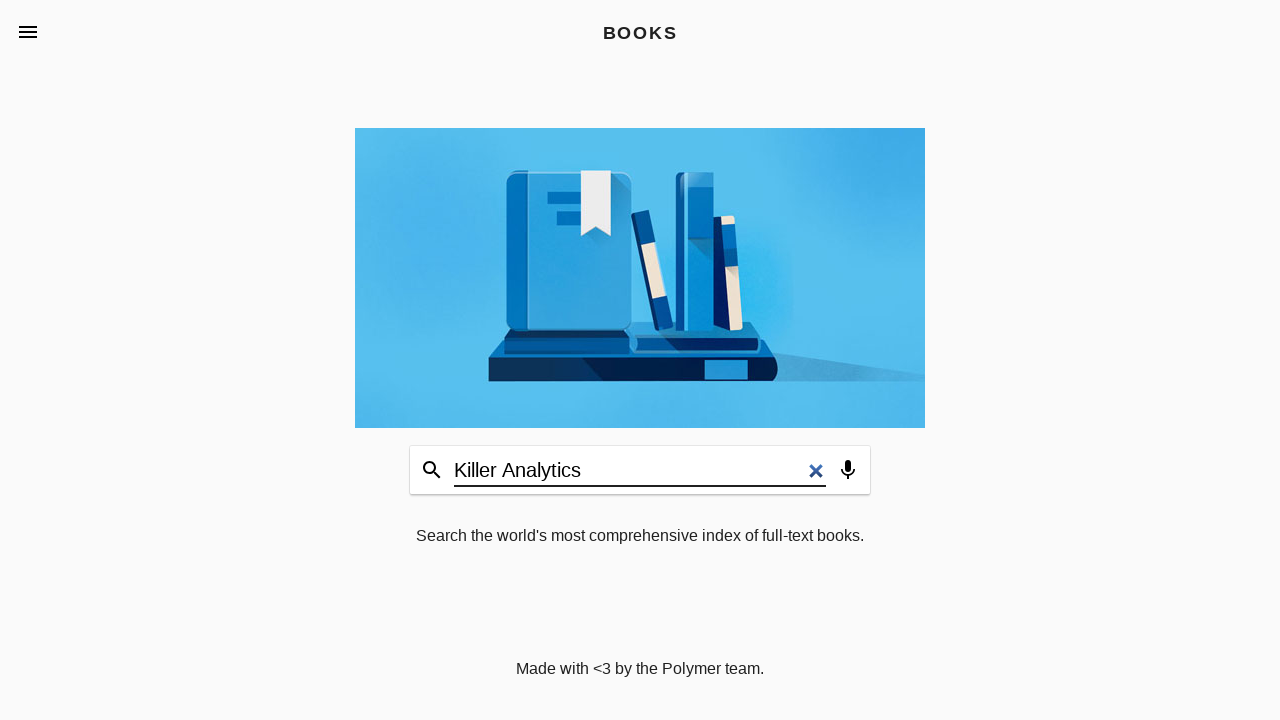